Tests sorting the Email column in ascending order by clicking the column header and verifying the text values are sorted alphabetically.

Starting URL: http://the-internet.herokuapp.com/tables

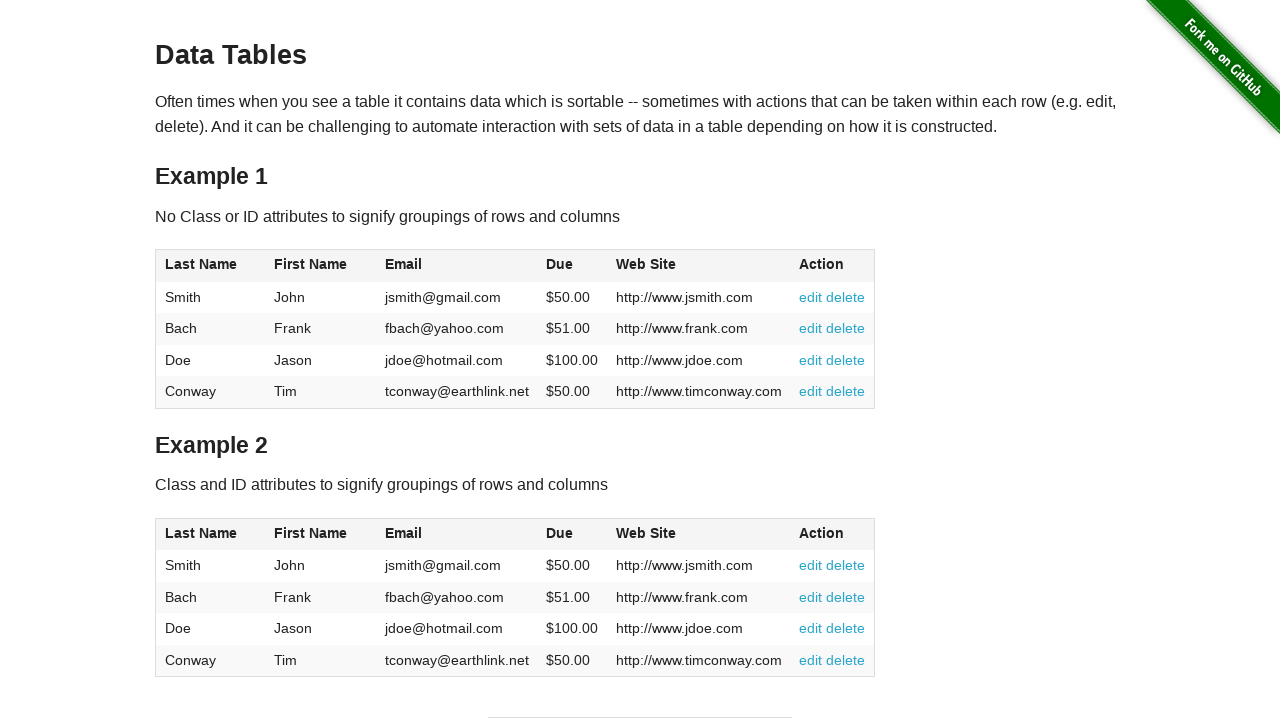

Clicked Email column header to sort ascending at (457, 266) on #table1 thead tr th:nth-of-type(3)
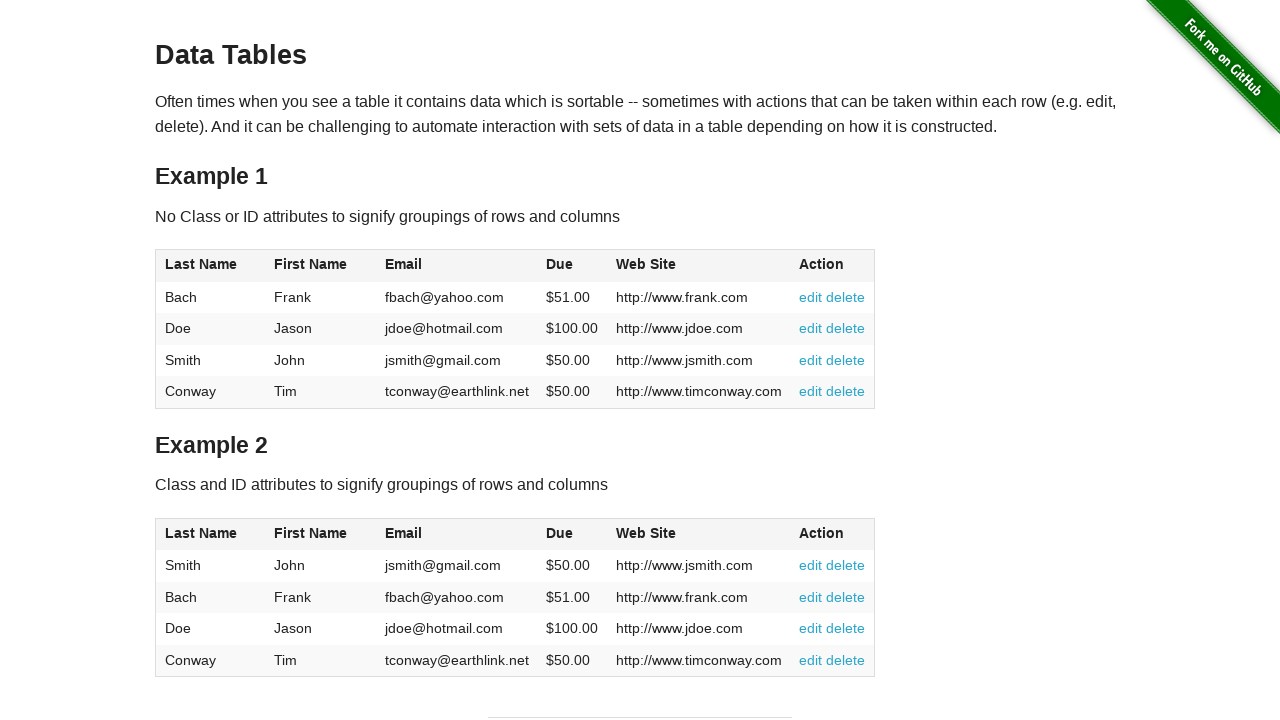

Table updated after sorting Email column in ascending order
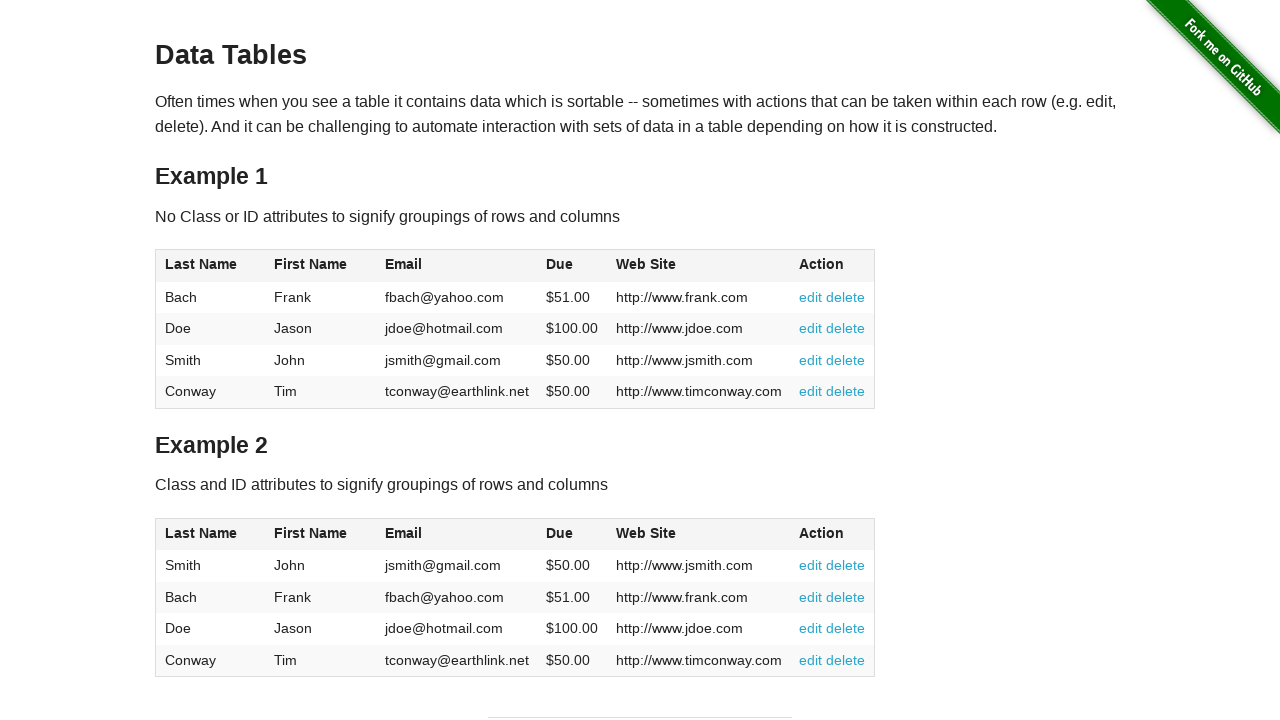

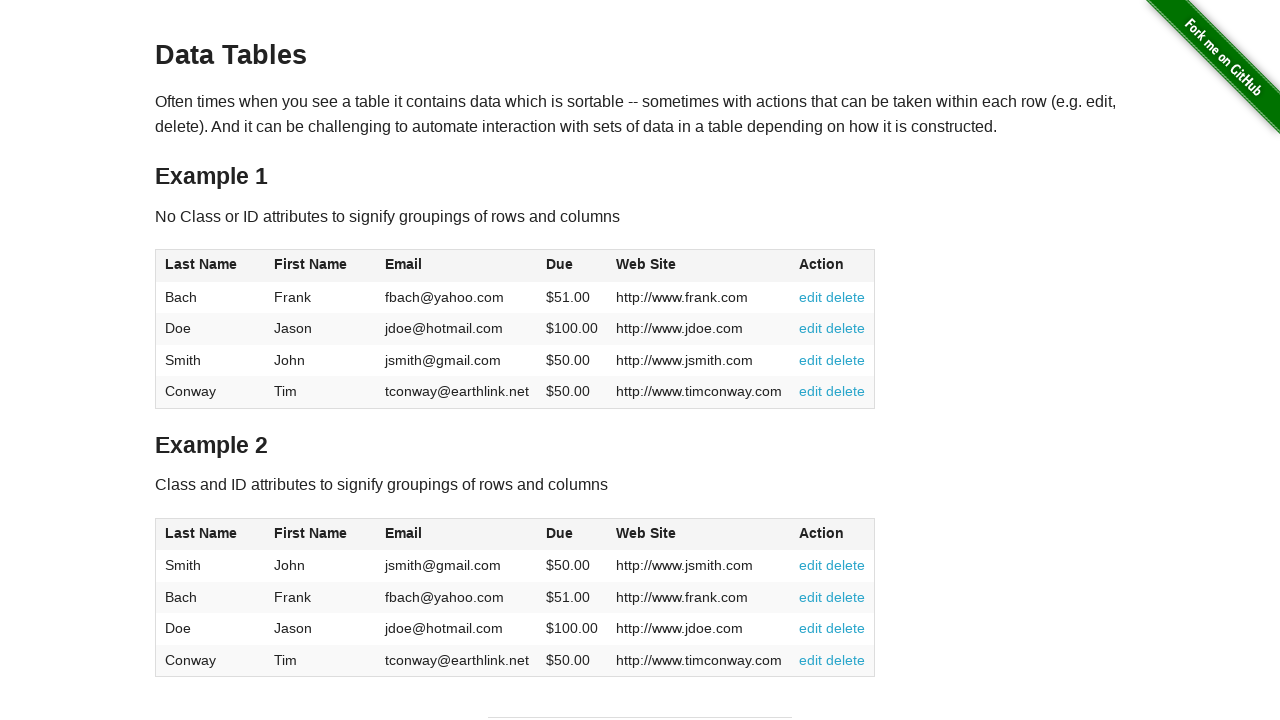